Tests basic web element interactions on the Omayo blog site, including clicking radio buttons and retrieving page information

Starting URL: http://omayo.blogspot.com/

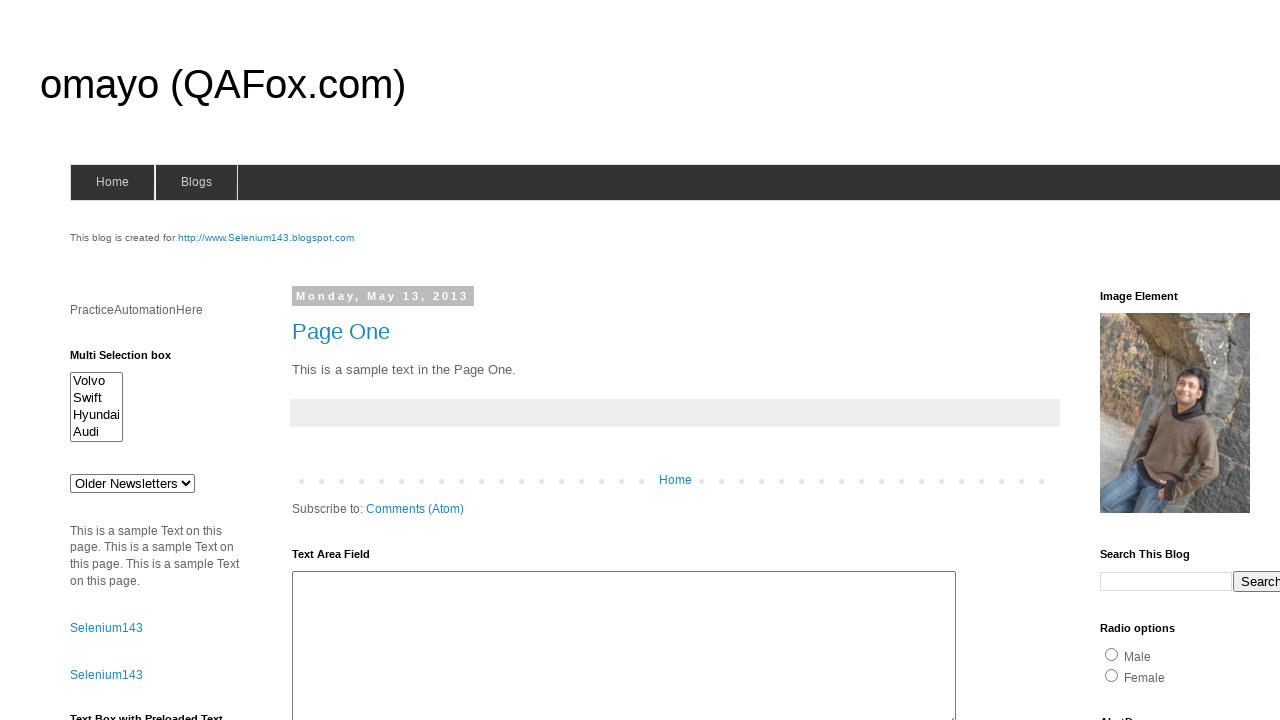

Retrieved text content from button element with id 'but2'
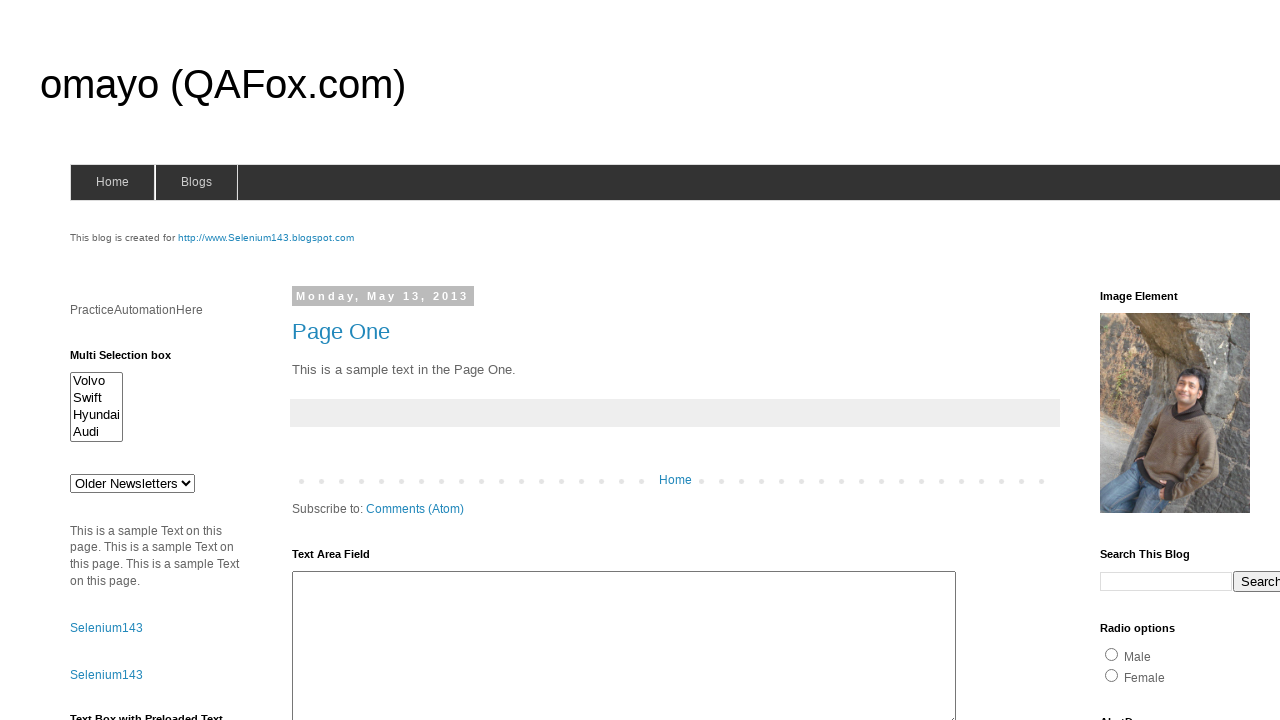

Clicked male radio button at (1112, 654) on xpath=//input[@id='radio1']
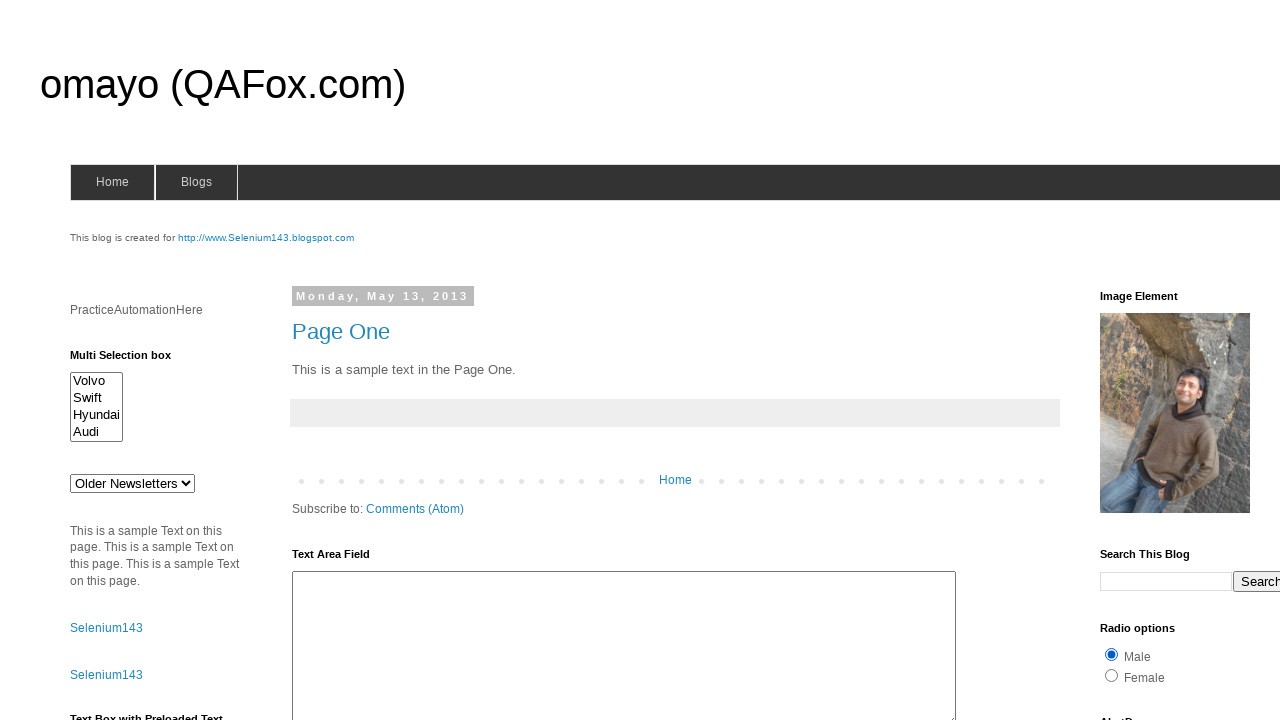

Clicked female radio button at (1112, 675) on input#radio2
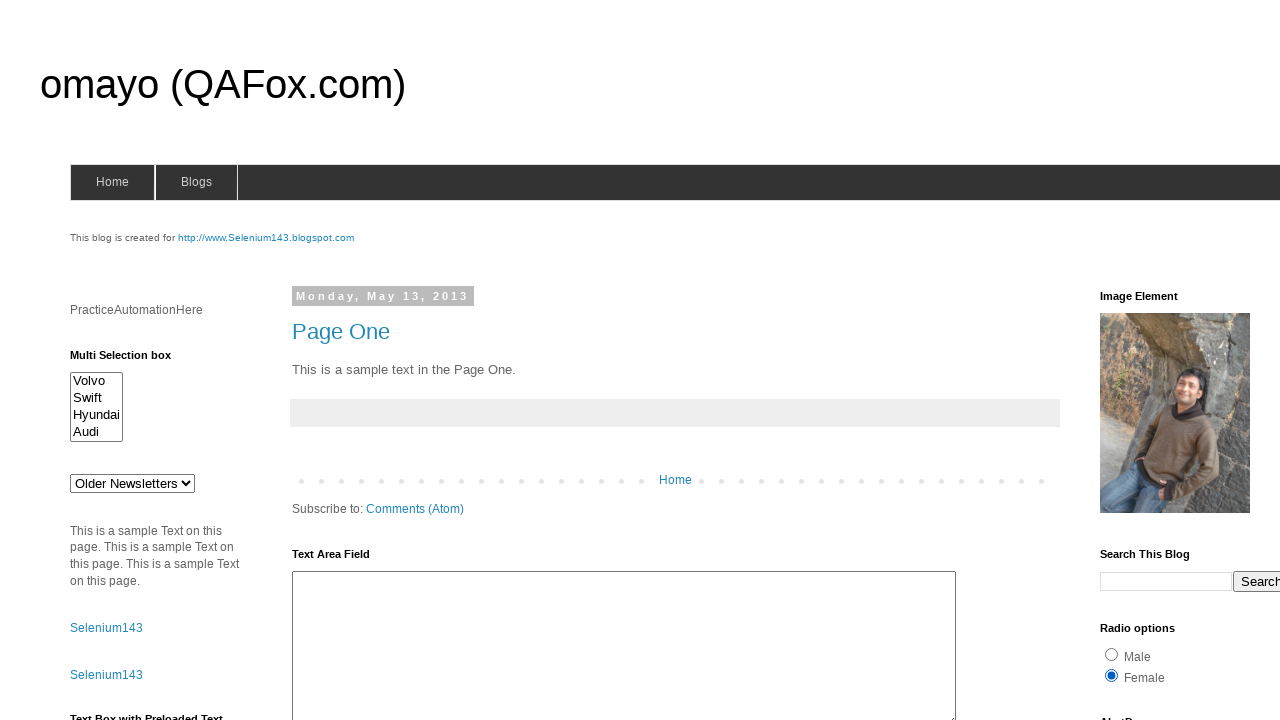

Retrieved all button elements on the page (count: 13)
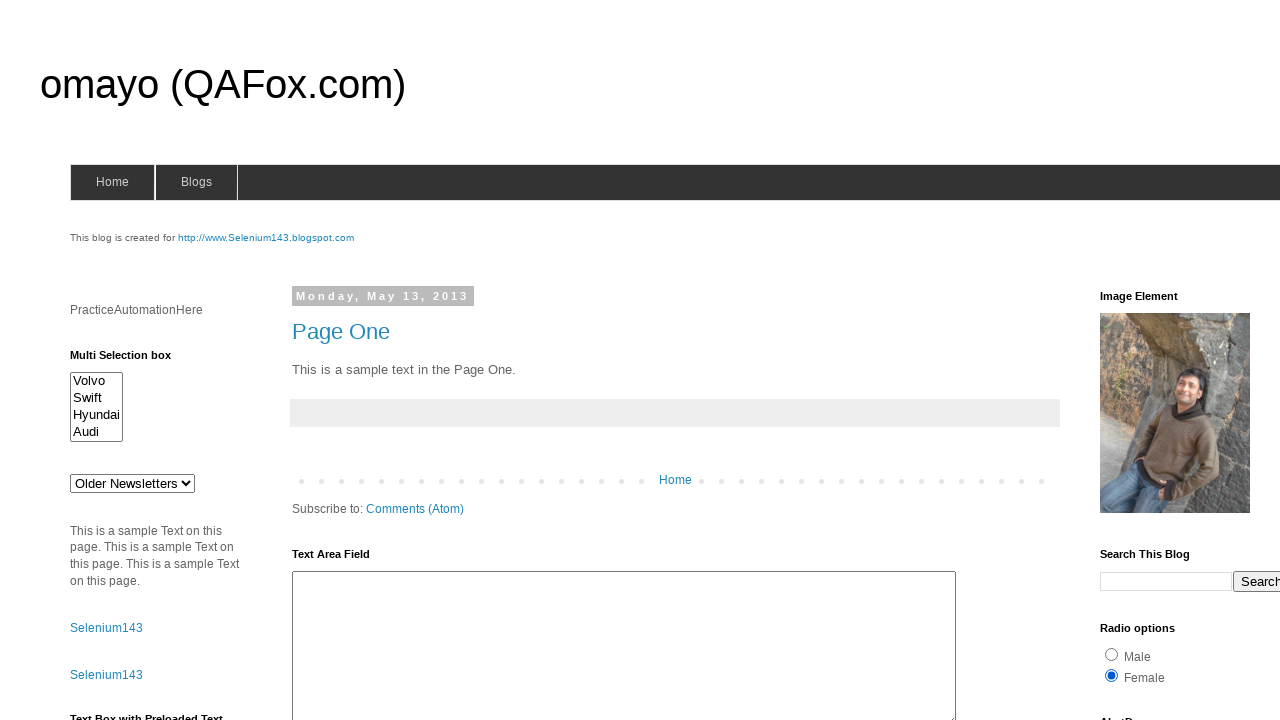

Retrieved current page URL: http://omayo.blogspot.com/
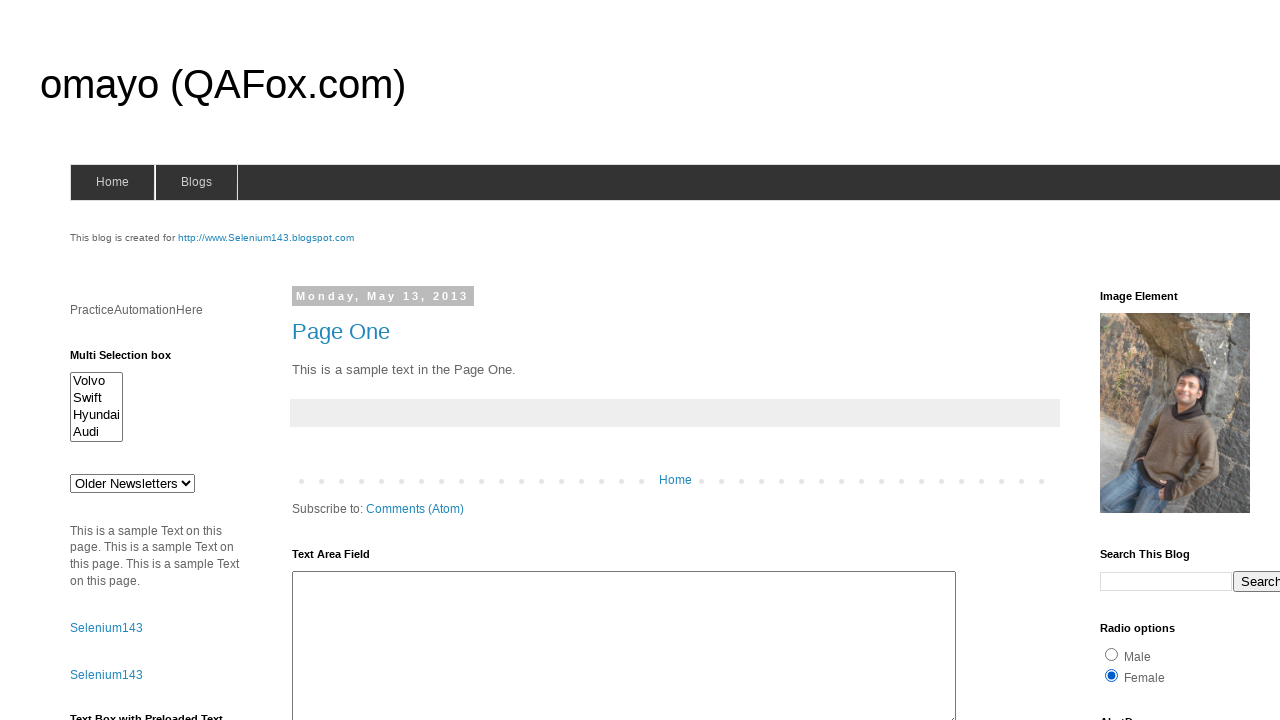

Retrieved page source HTML content
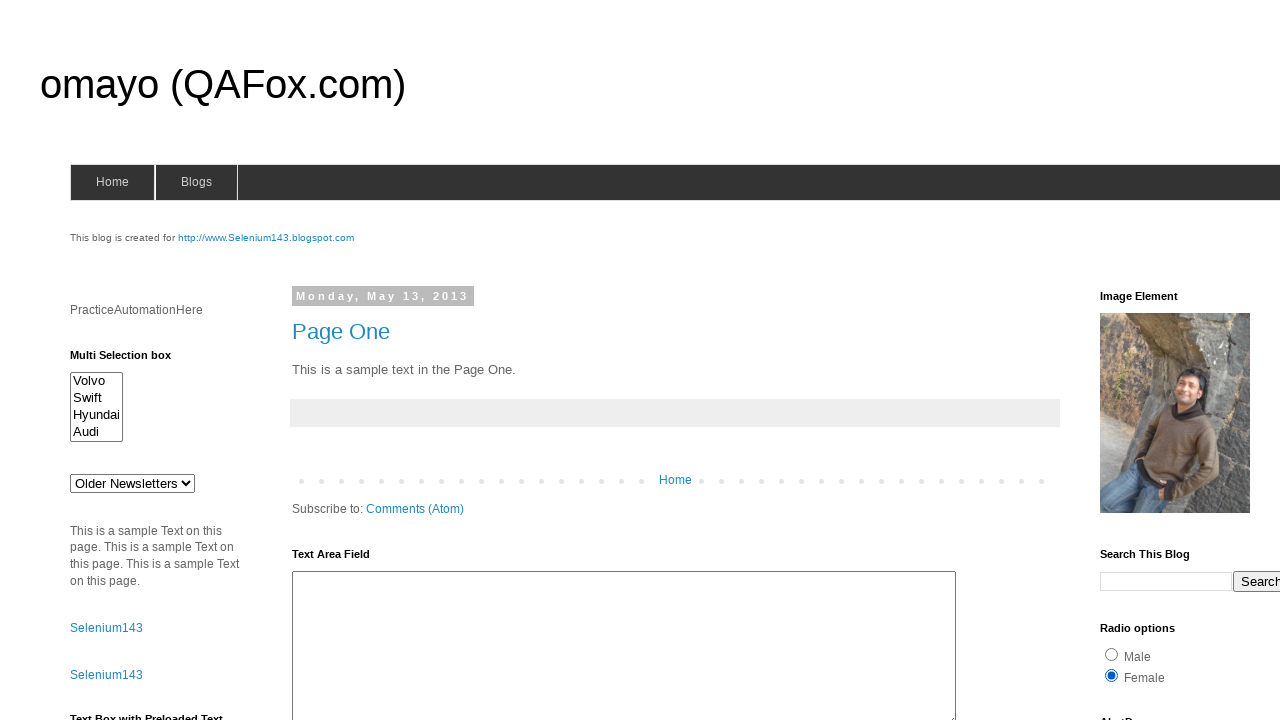

Retrieved page title: omayo (QAFox.com)
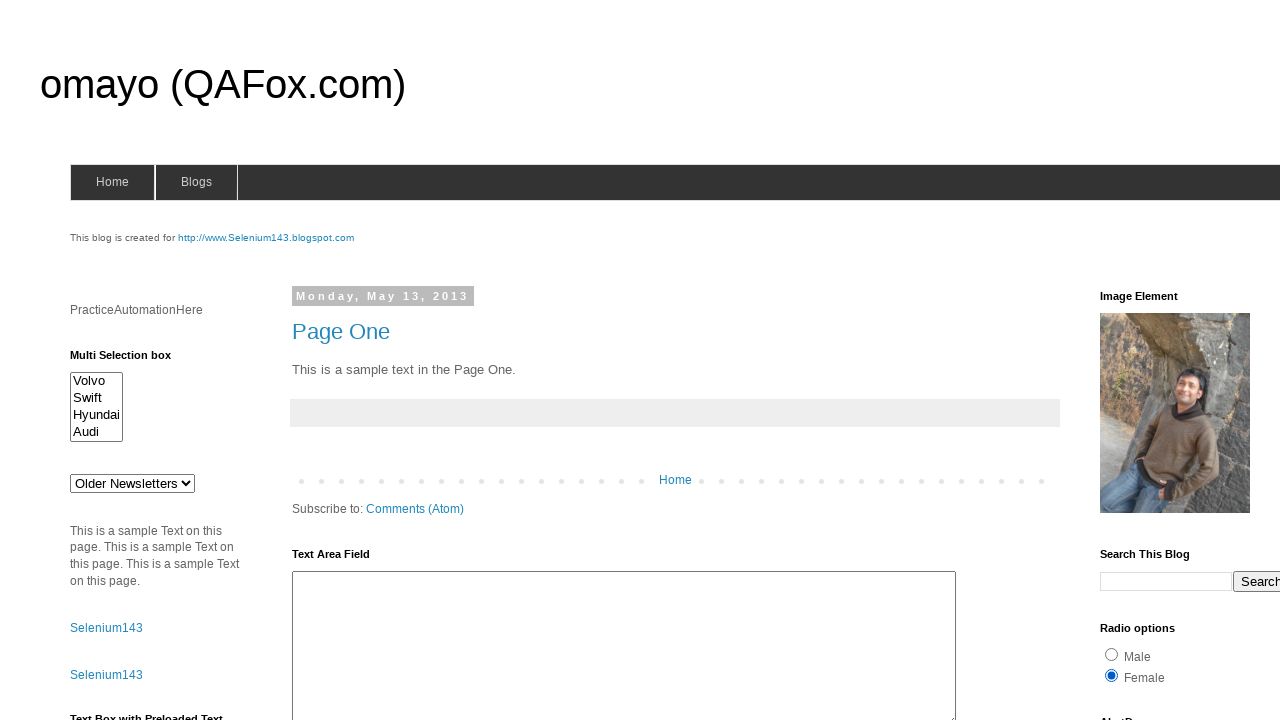

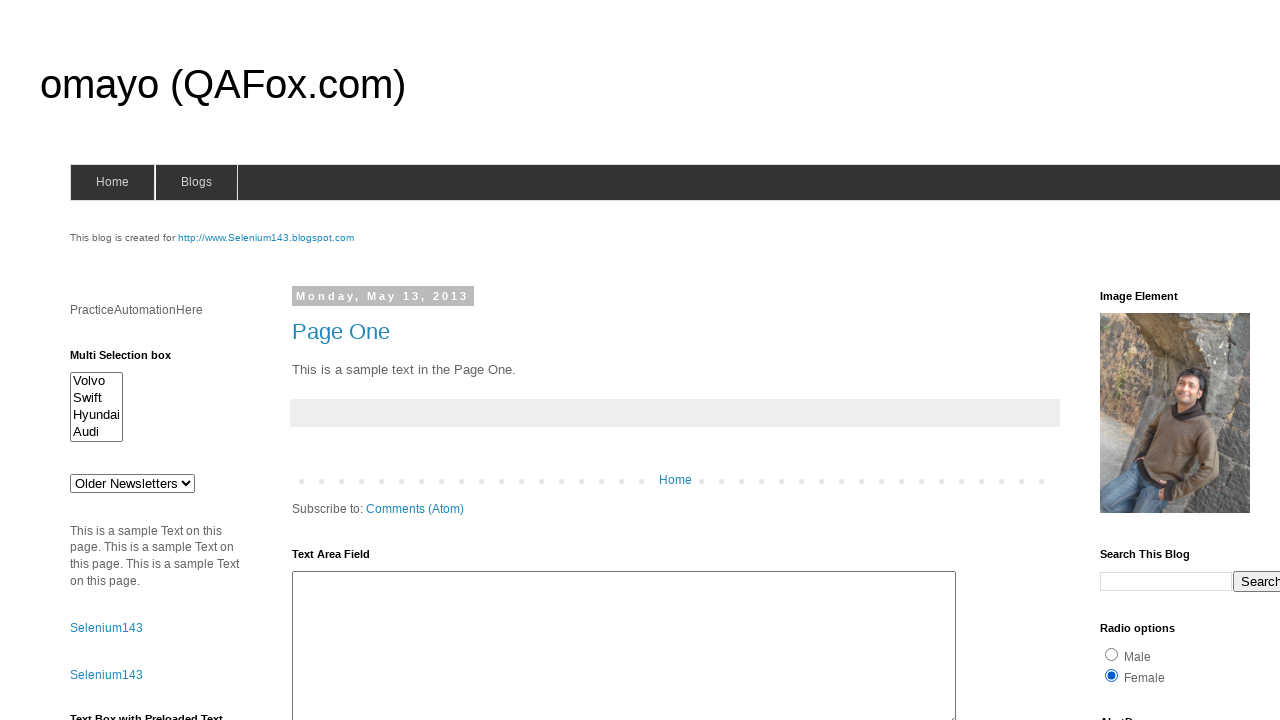